Tests activating all completed tasks using toggle-all on the Completed filter

Starting URL: https://todomvc4tasj.herokuapp.com/#/completed

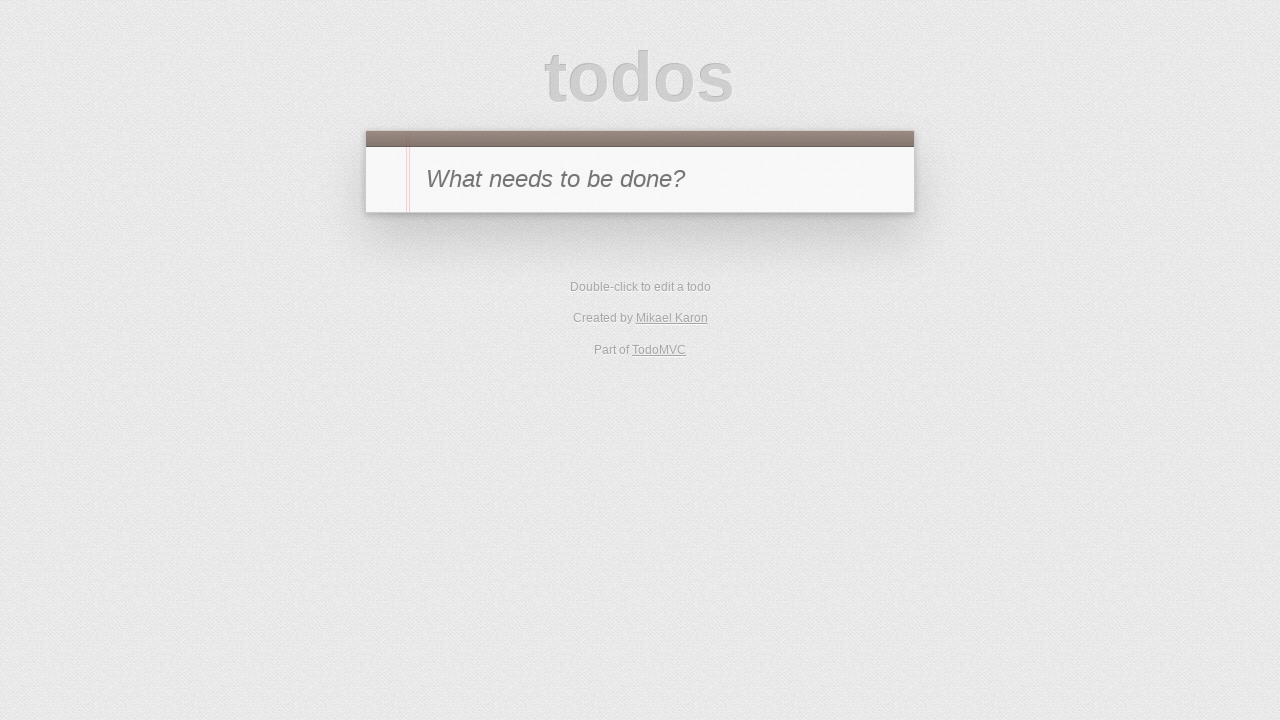

Set up two completed tasks in localStorage
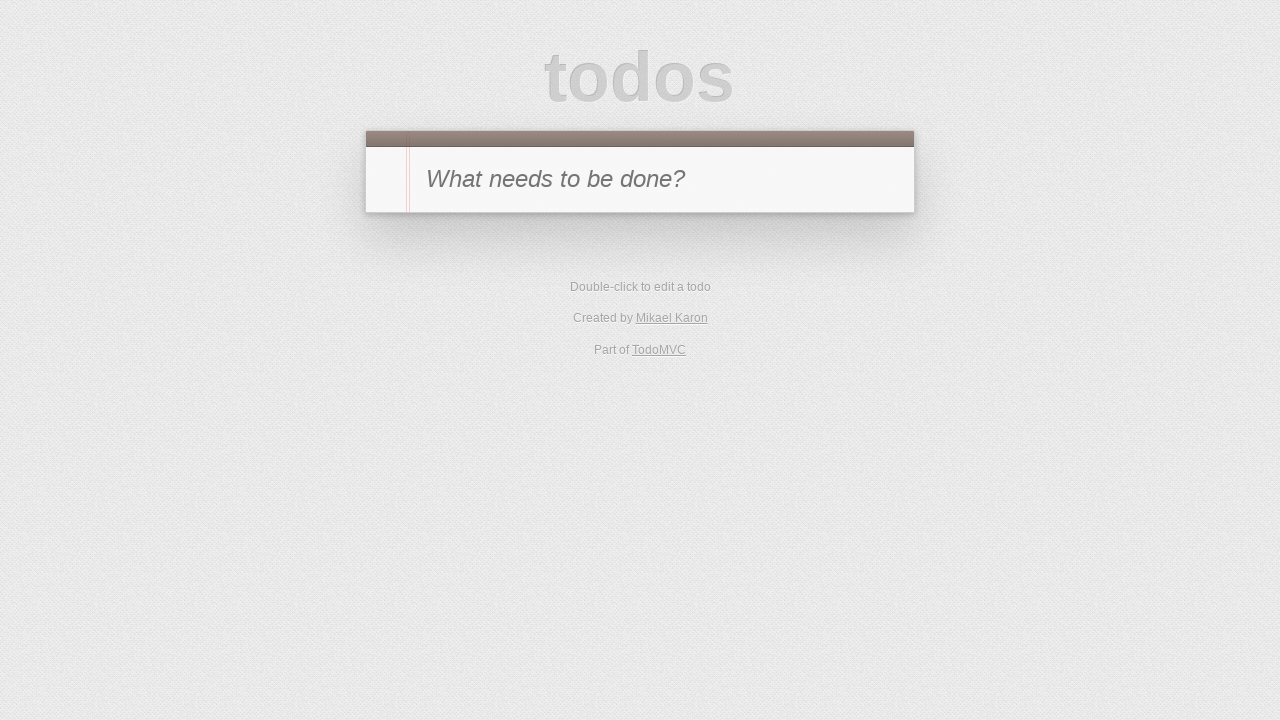

Reloaded page to apply localStorage changes
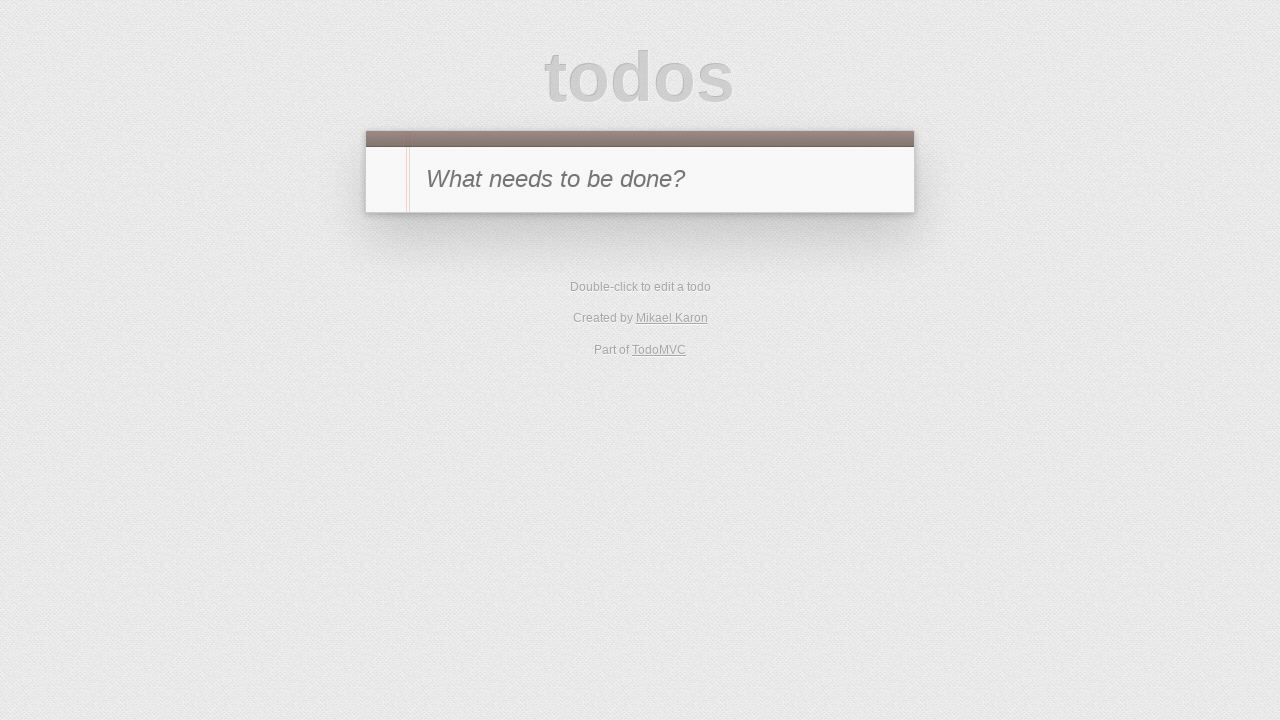

Clicked toggle-all to activate all completed tasks at (388, 180) on #toggle-all
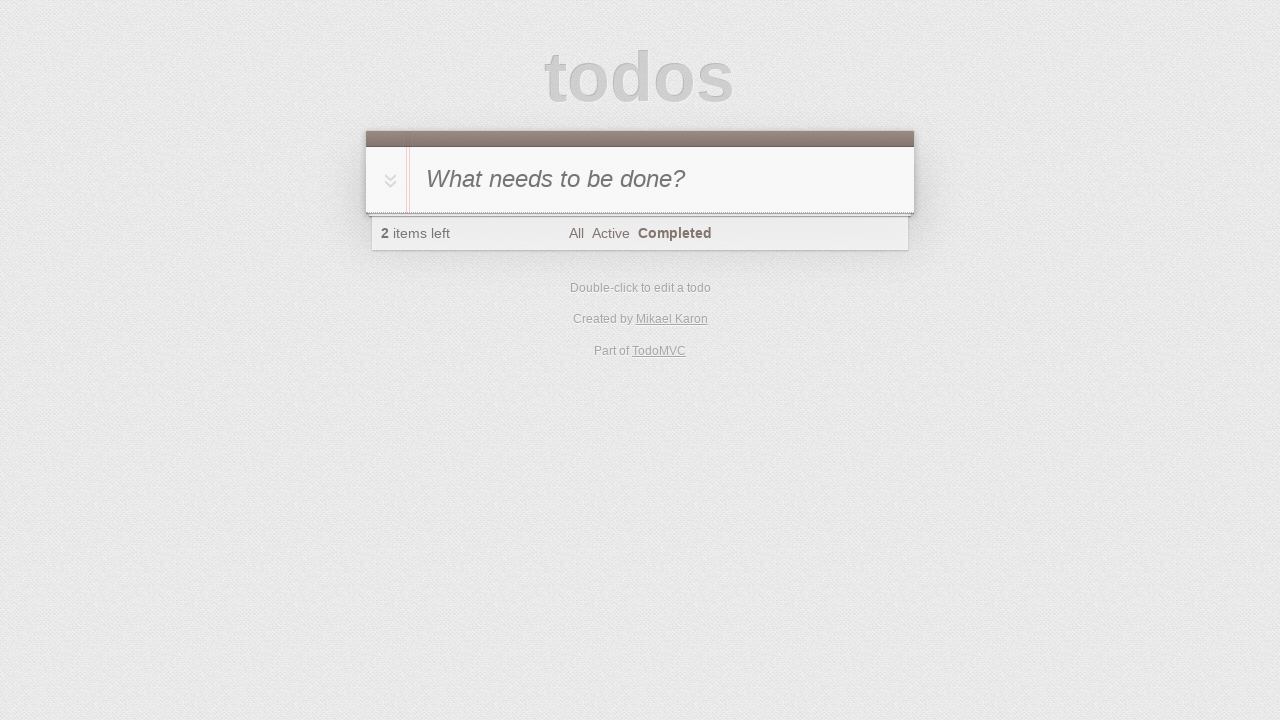

Clicked Active filter to view activated tasks at (610, 233) on text=Active
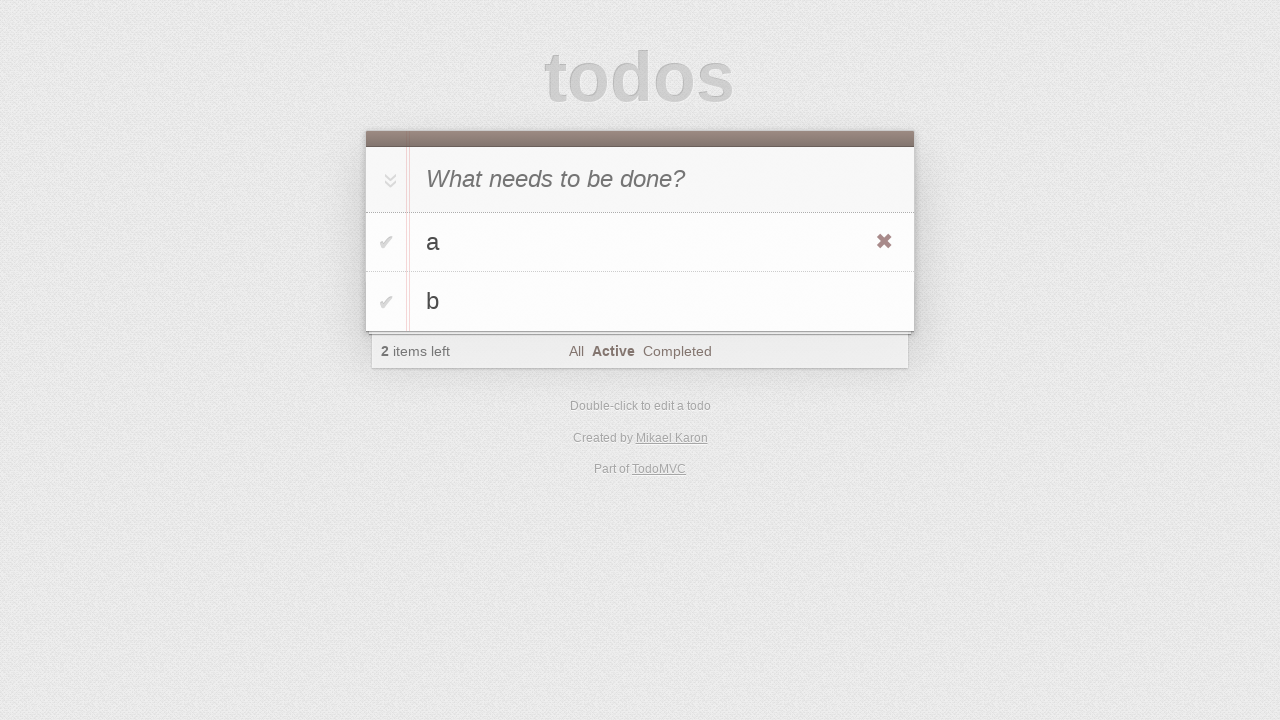

Verified task 'a' is visible in the Active filter
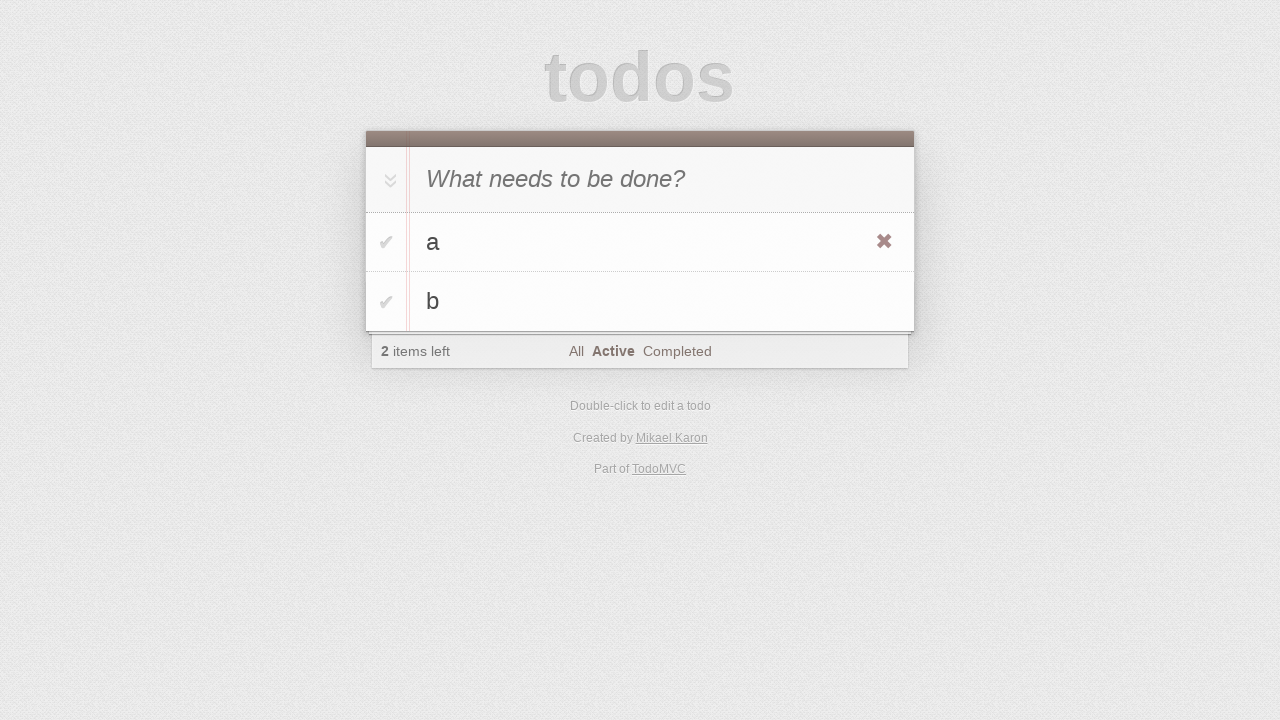

Verified task 'b' is visible in the Active filter
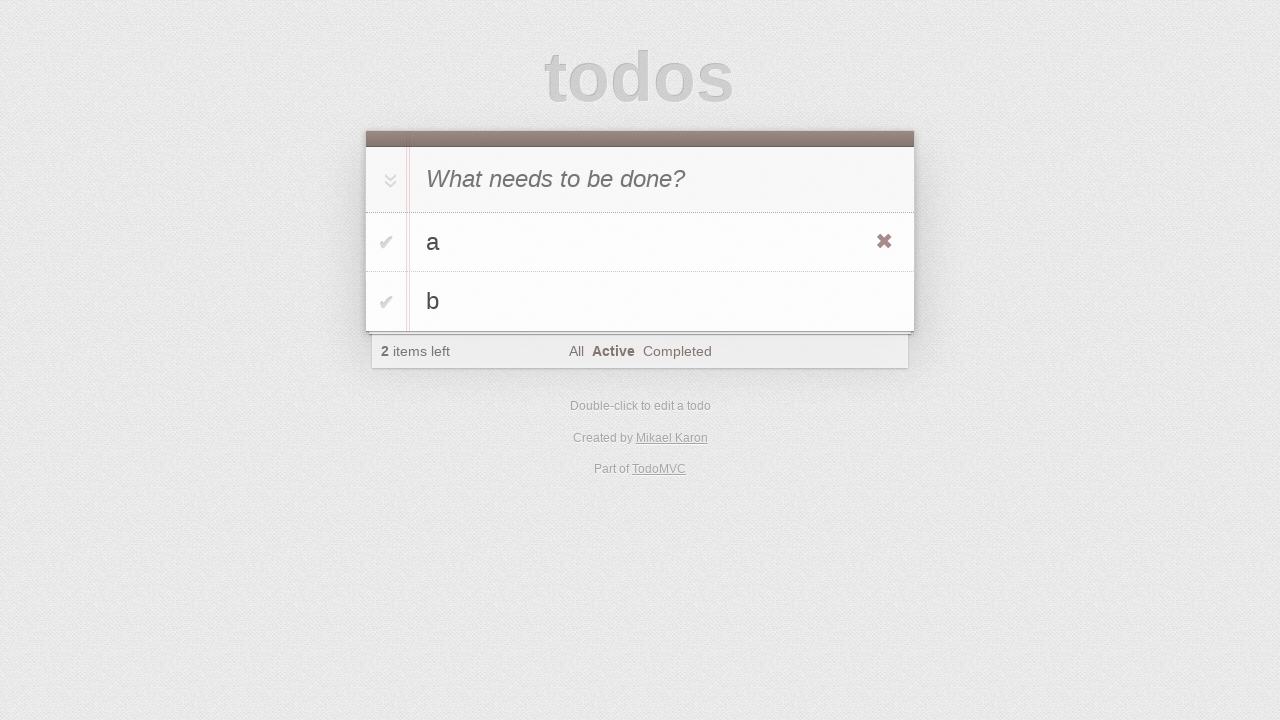

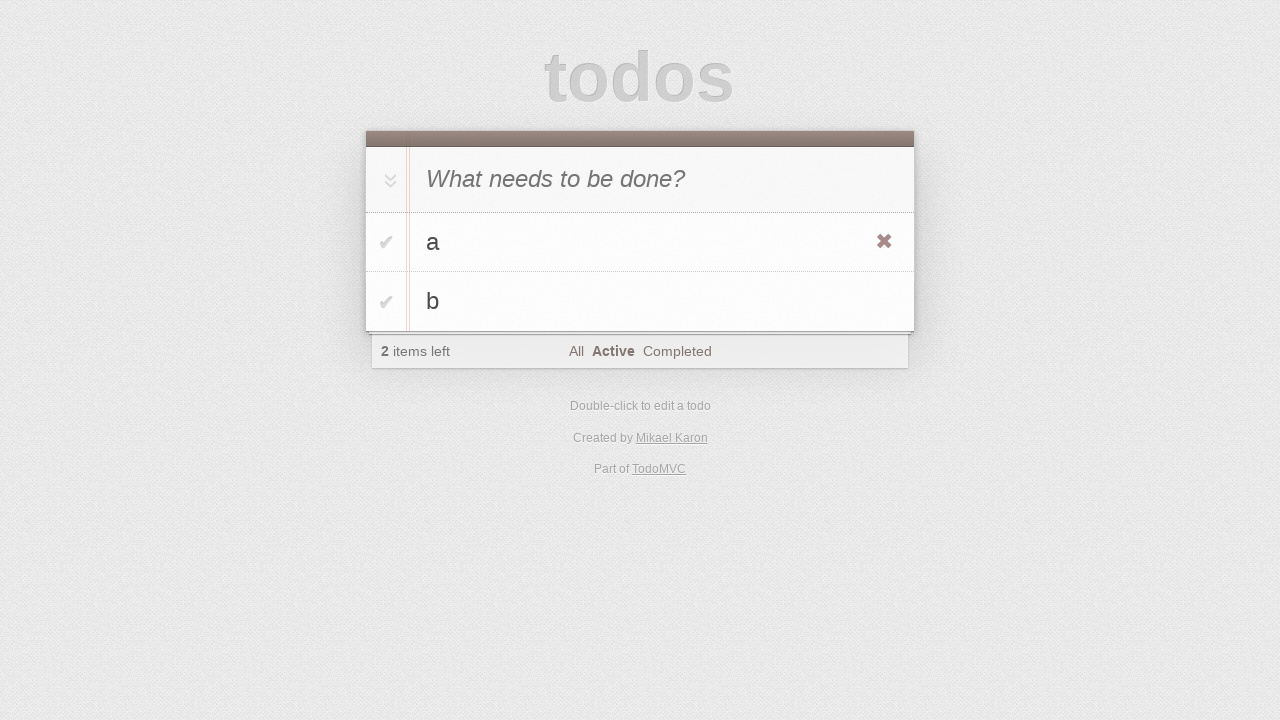